Tests that clicking clear completed removes completed items from the list

Starting URL: https://demo.playwright.dev/todomvc

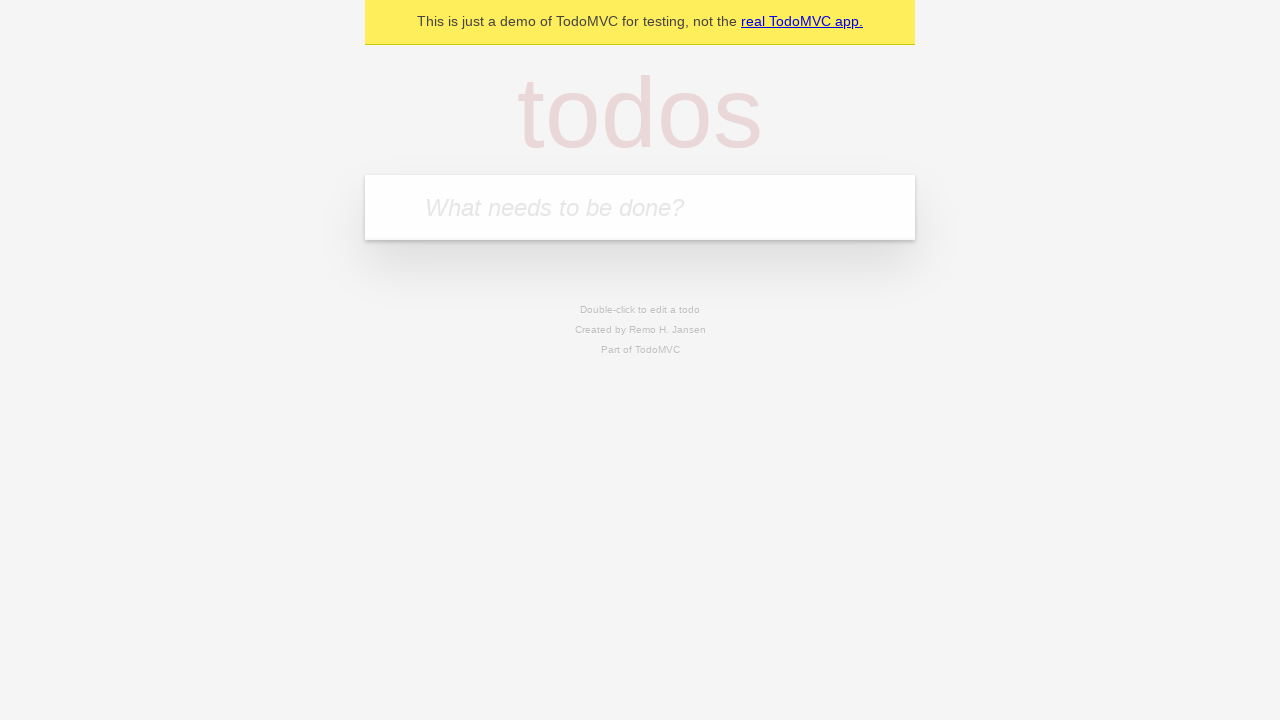

Filled new todo input with 'buy some cheese' on .new-todo
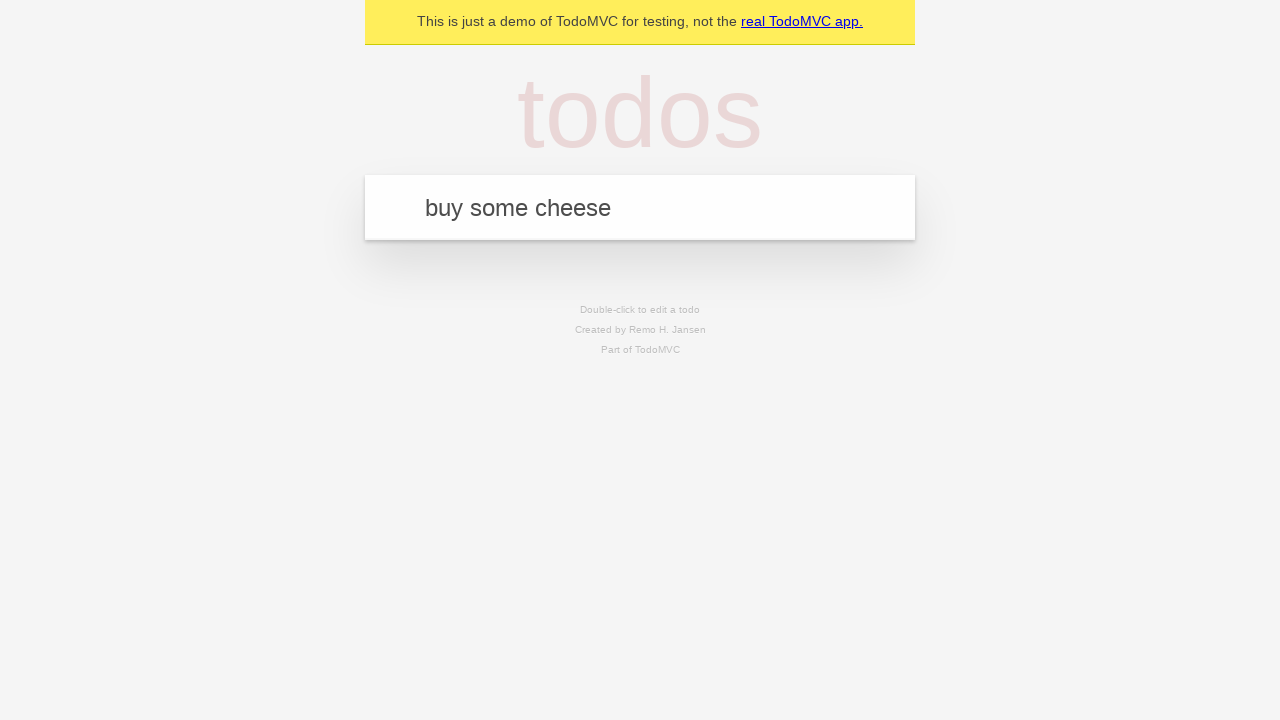

Pressed Enter to create first todo on .new-todo
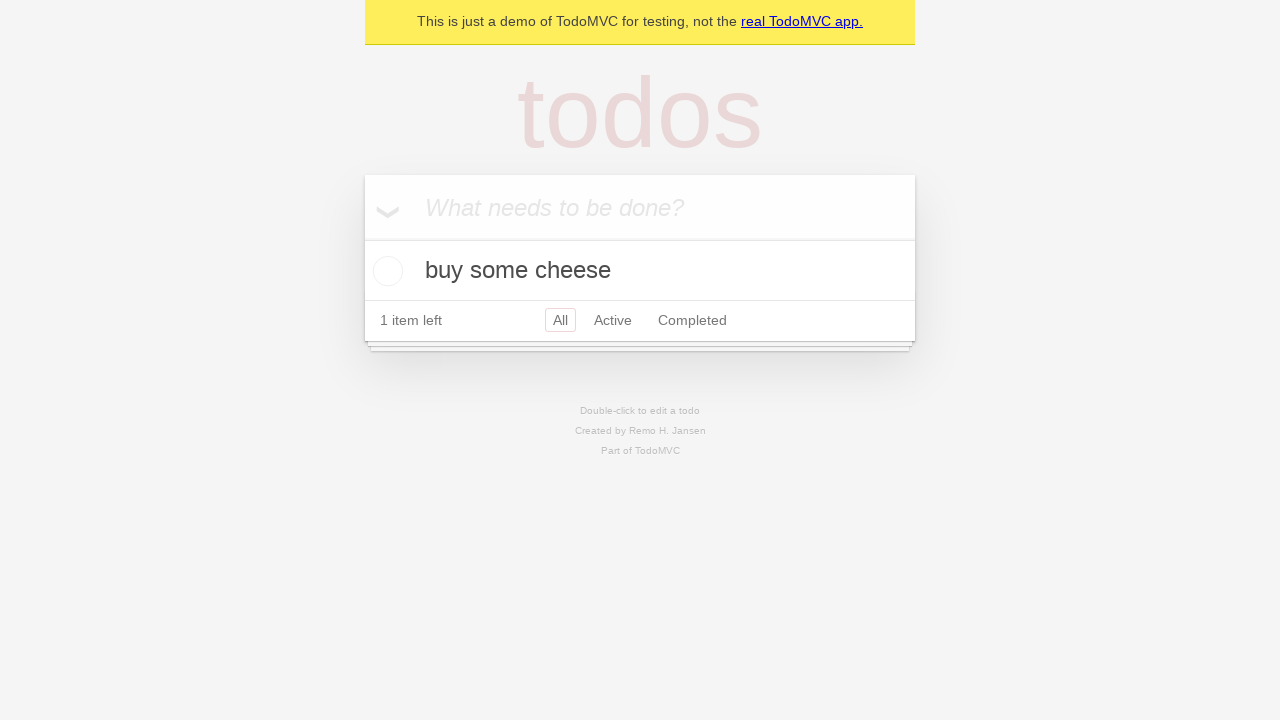

Filled new todo input with 'feed the cat' on .new-todo
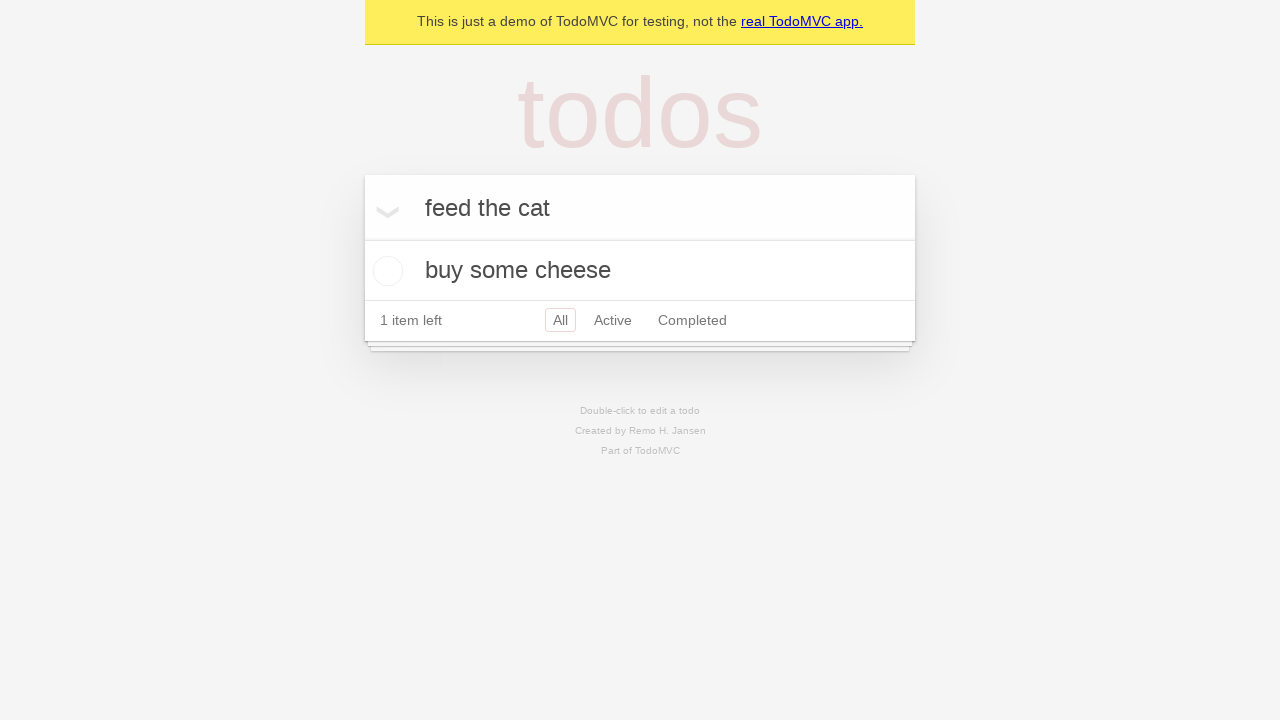

Pressed Enter to create second todo on .new-todo
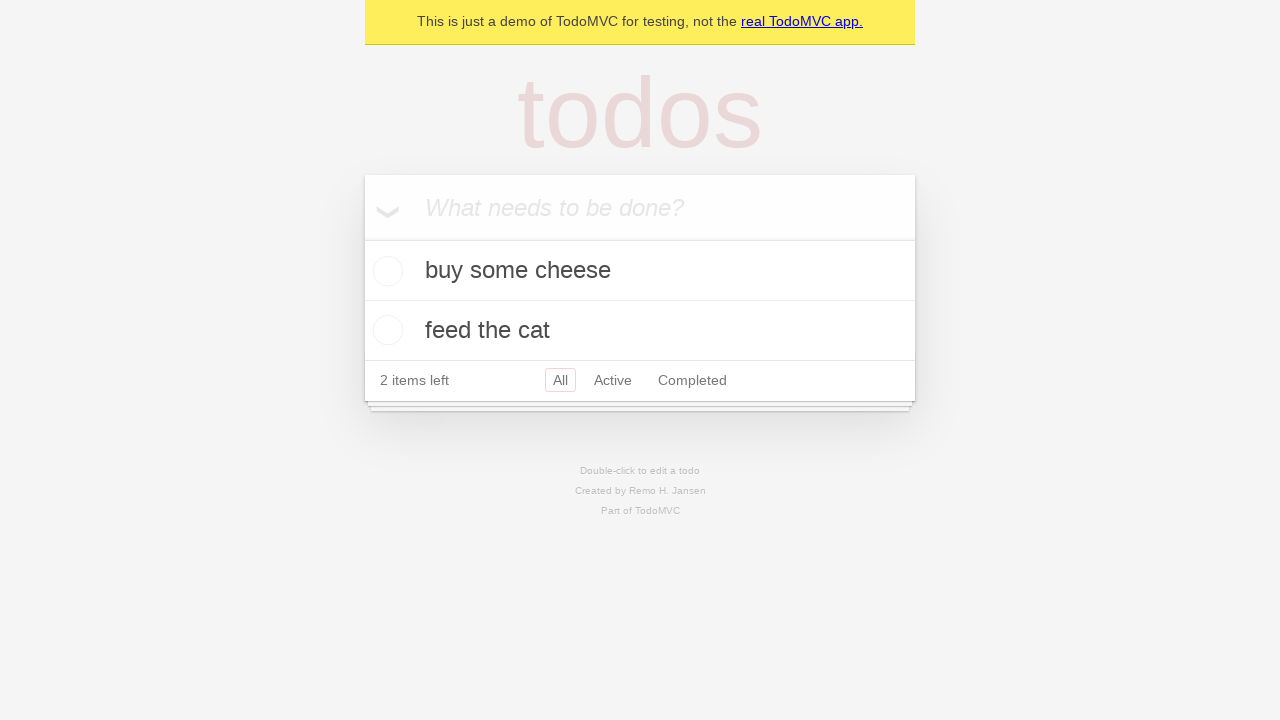

Filled new todo input with 'book a doctors appointment' on .new-todo
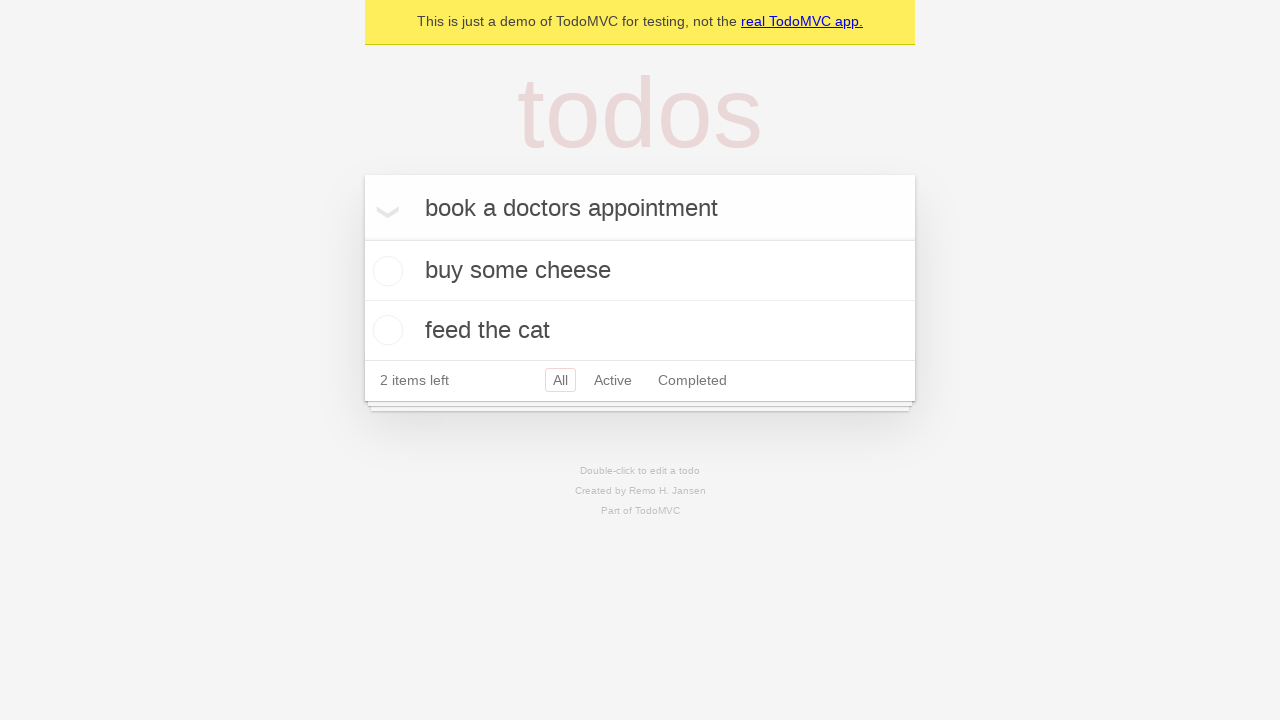

Pressed Enter to create third todo on .new-todo
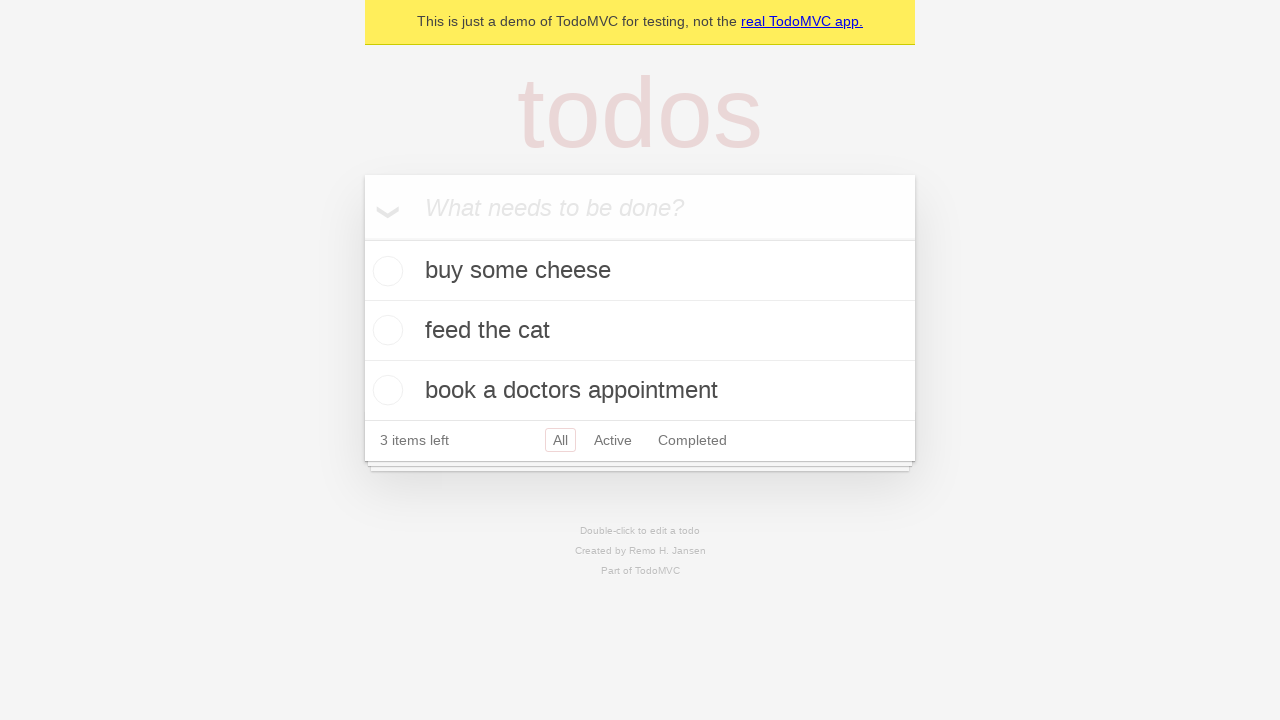

Waited for all 3 todo items to be created
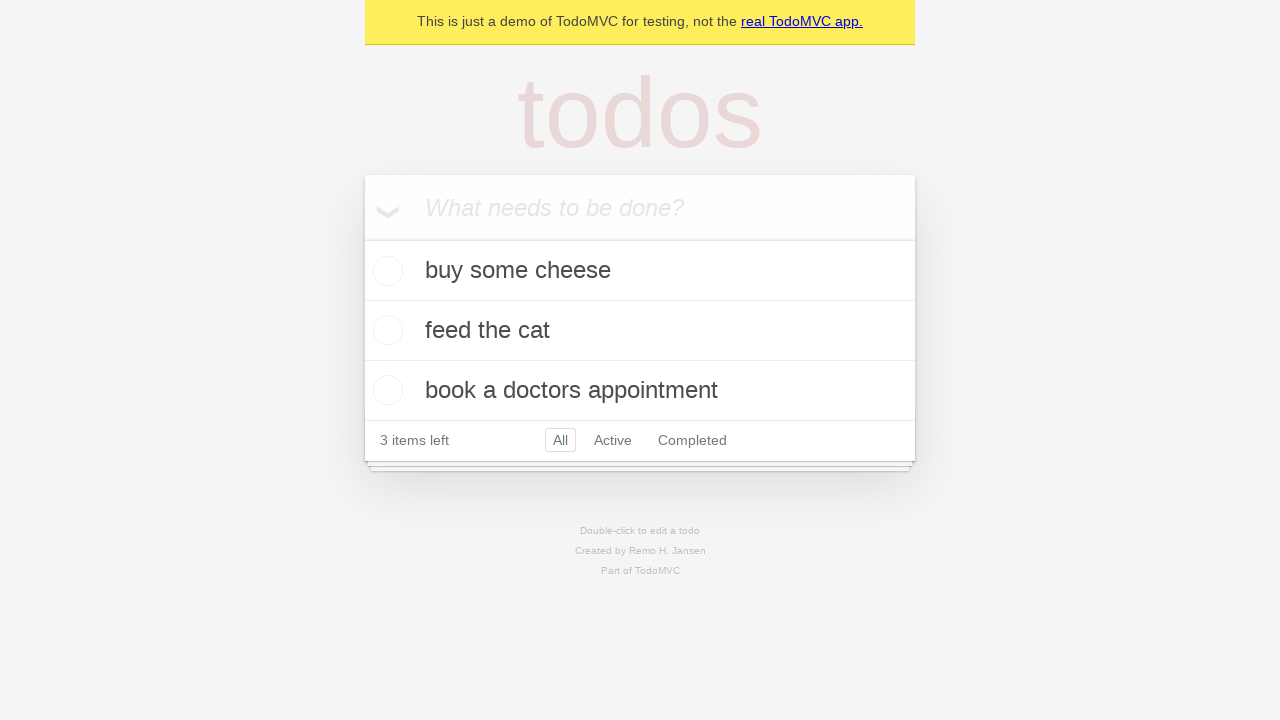

Marked the second todo item as completed at (385, 330) on .todo-list li >> nth=1 >> .toggle
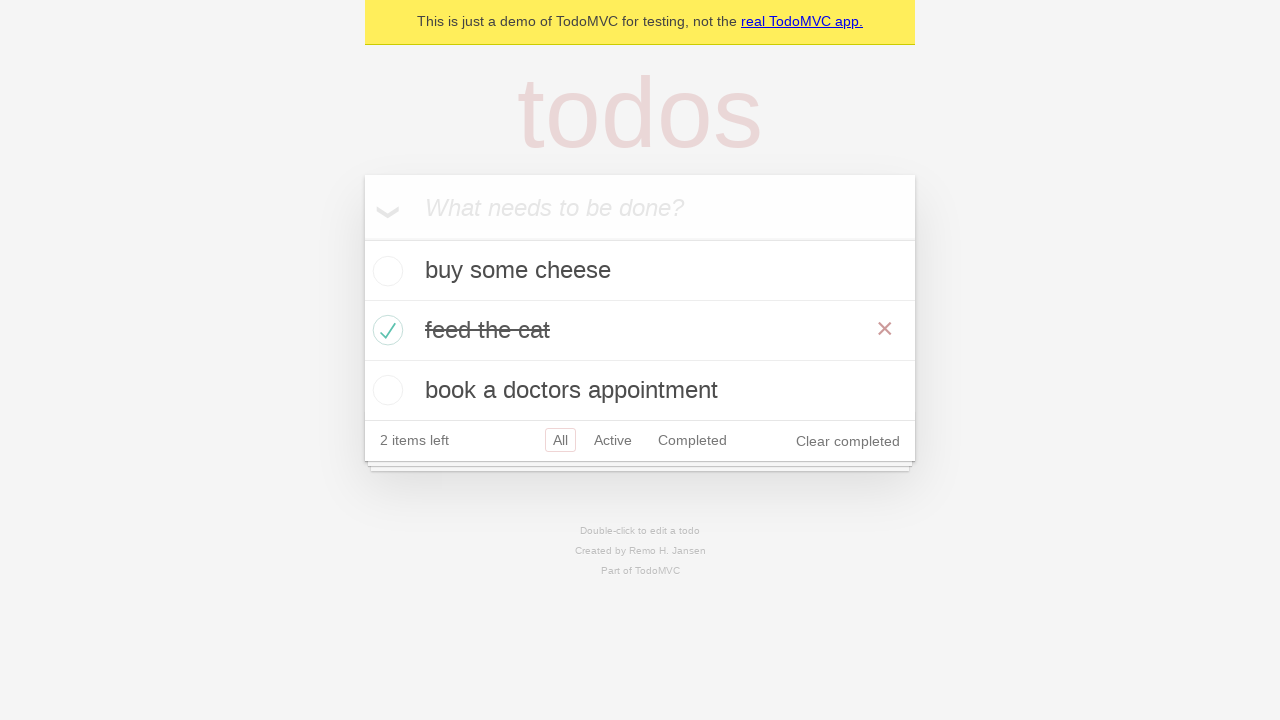

Clicked 'Clear completed' button to remove completed items at (848, 441) on .clear-completed
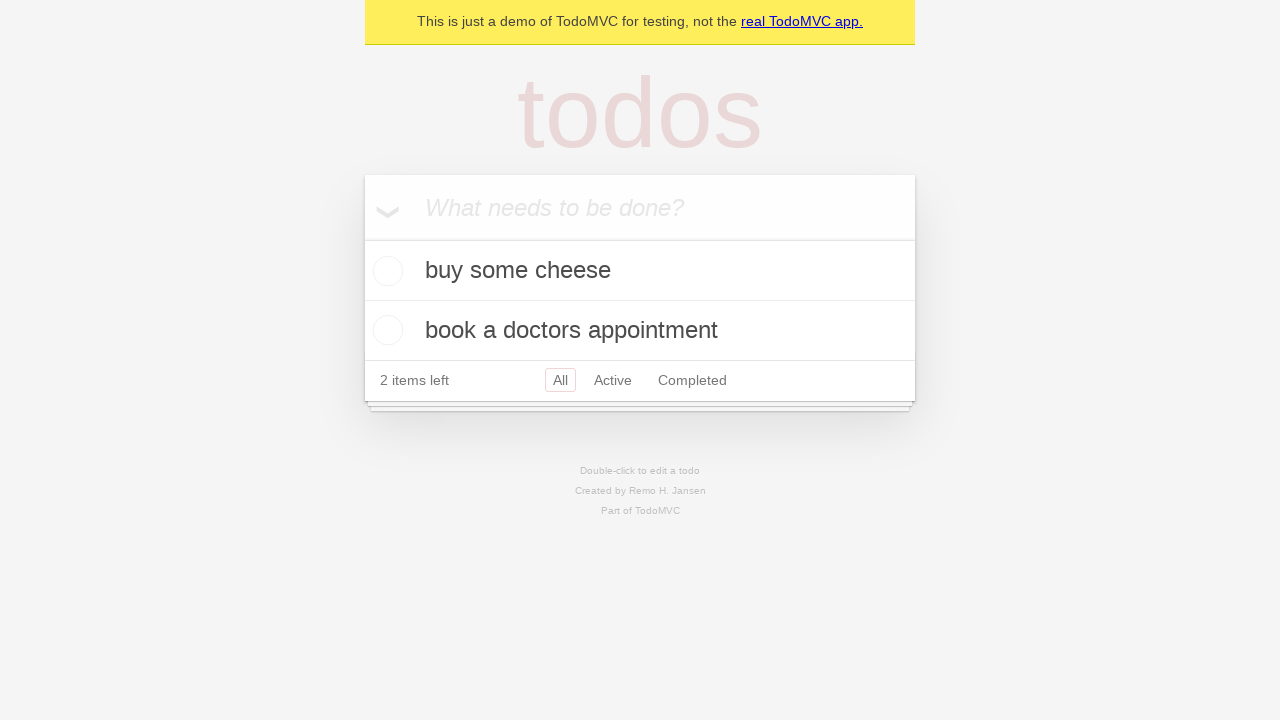

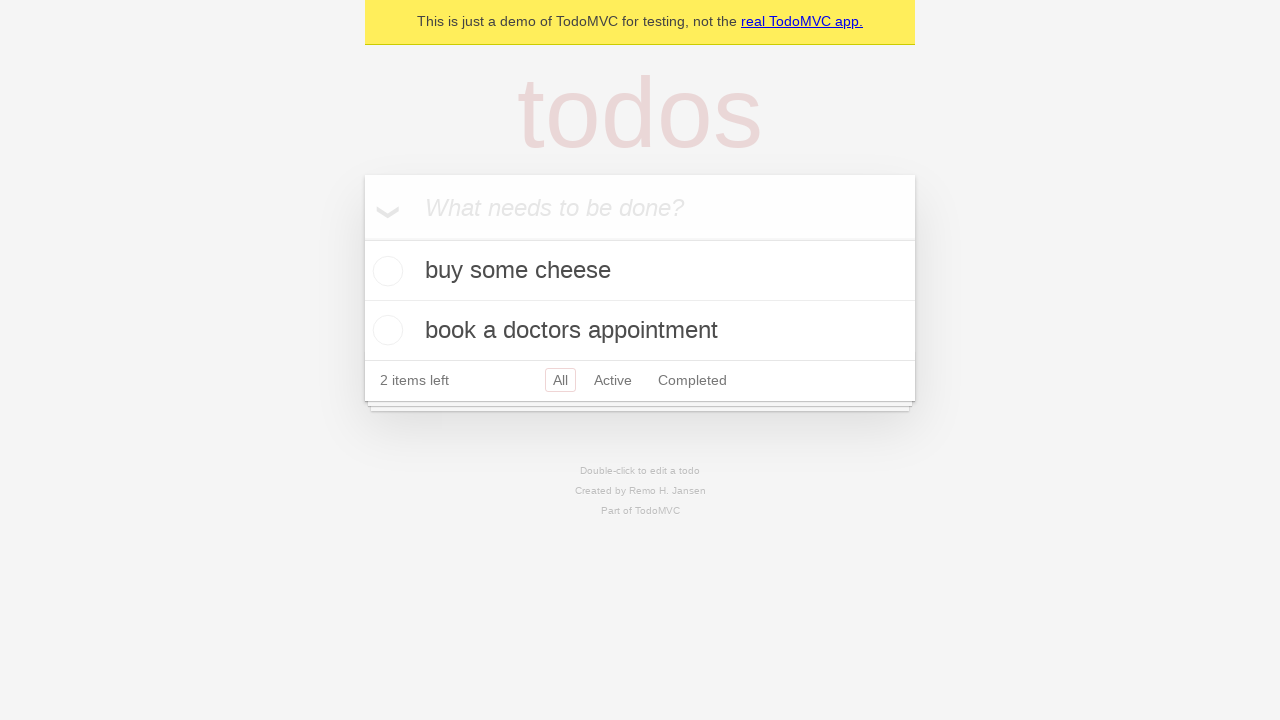